Tests that the Clear completed button displays the correct text

Starting URL: https://demo.playwright.dev/todomvc

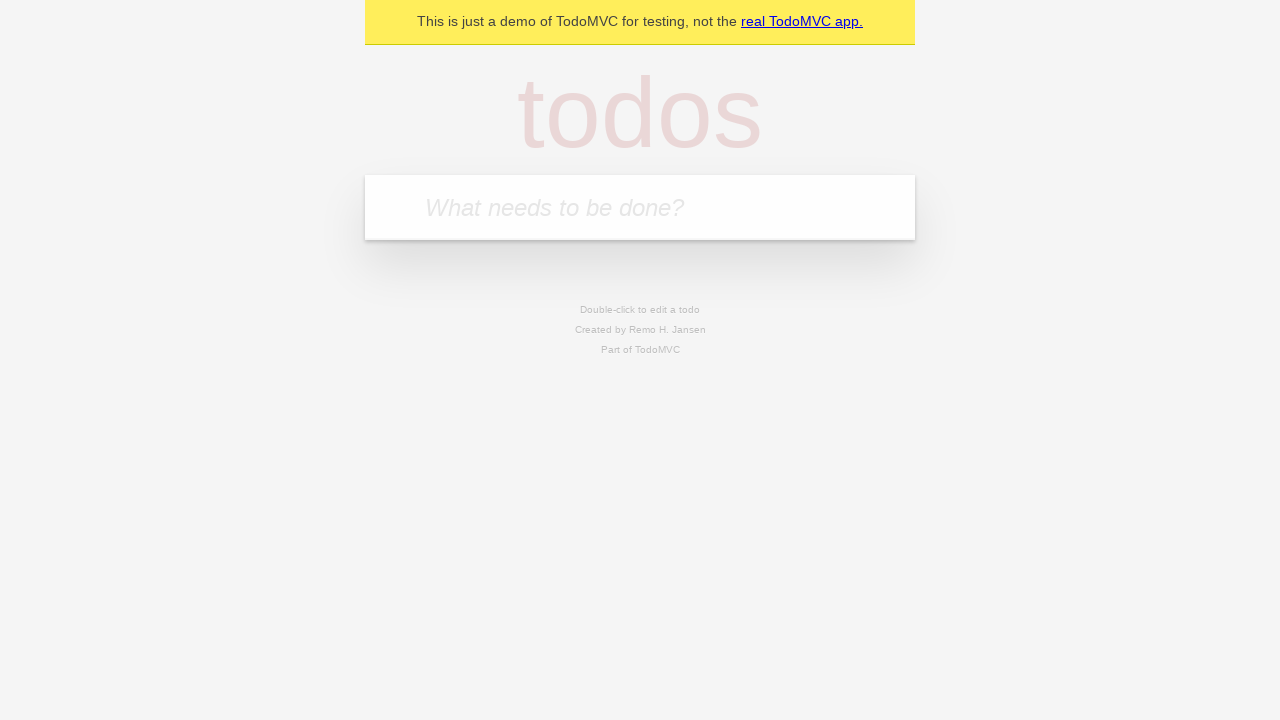

Filled todo input with 'buy some cheese' on internal:attr=[placeholder="What needs to be done?"i]
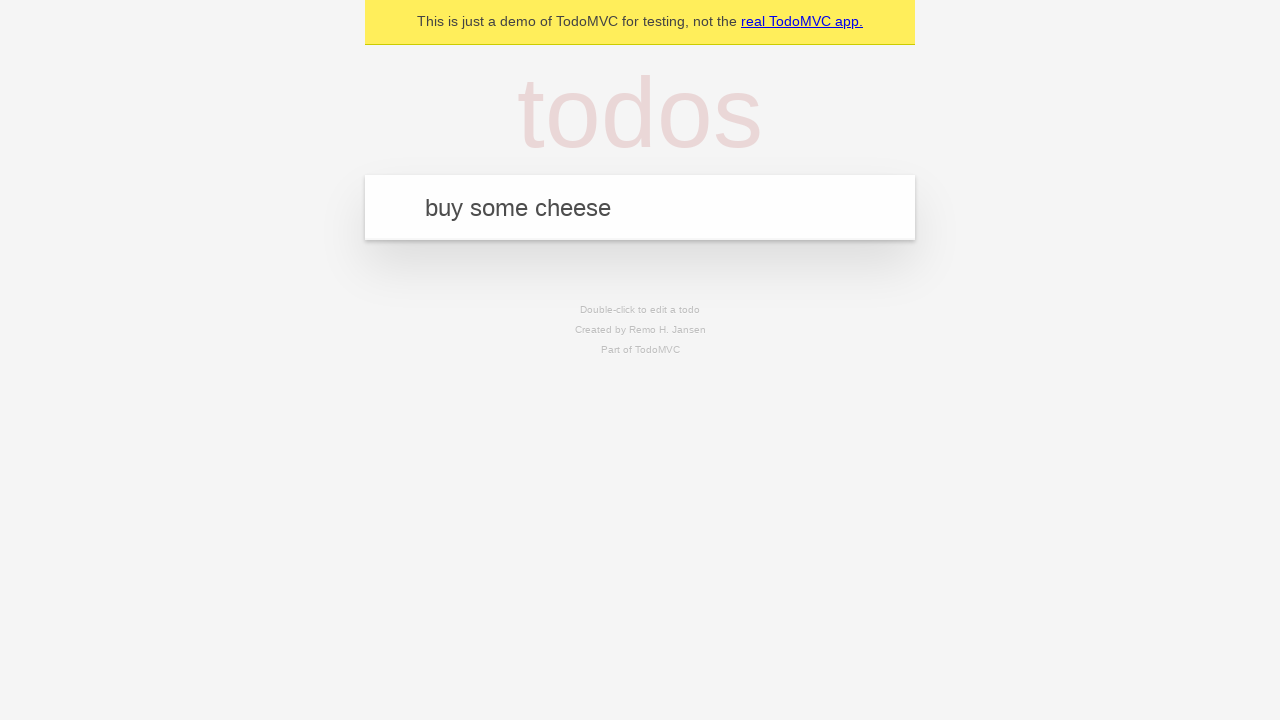

Pressed Enter to add first todo item on internal:attr=[placeholder="What needs to be done?"i]
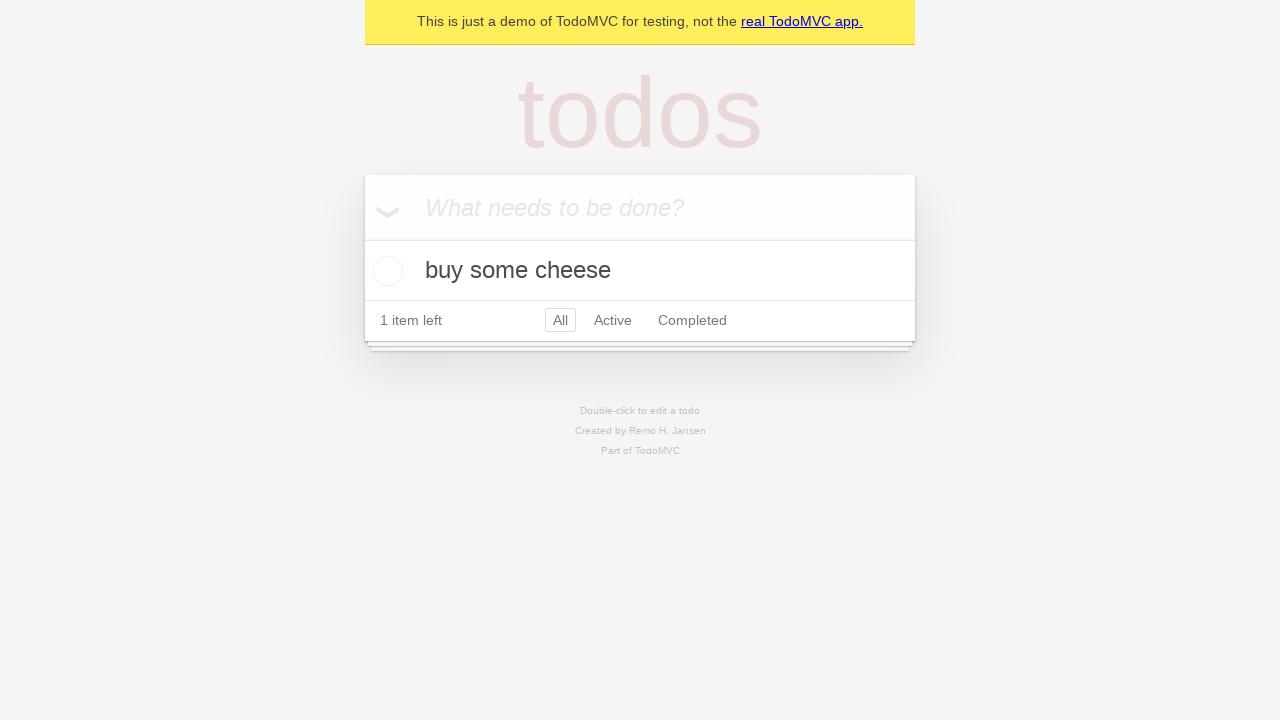

Filled todo input with 'feed the cat' on internal:attr=[placeholder="What needs to be done?"i]
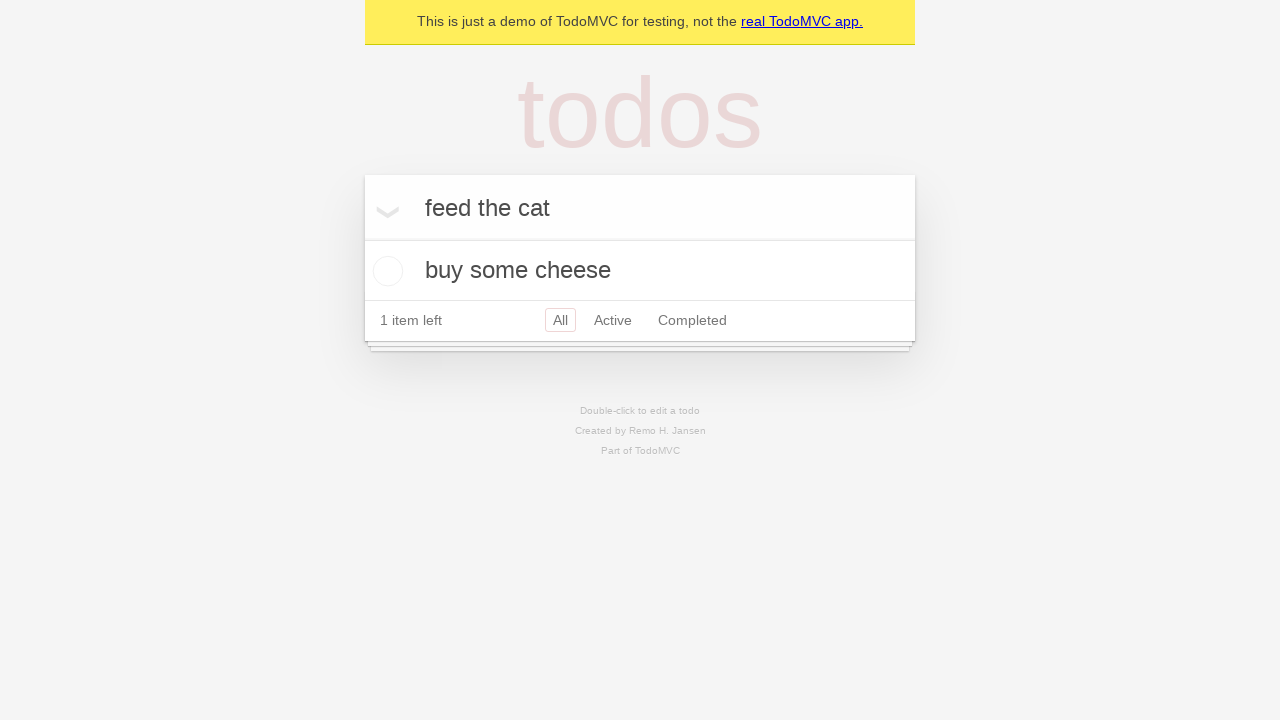

Pressed Enter to add second todo item on internal:attr=[placeholder="What needs to be done?"i]
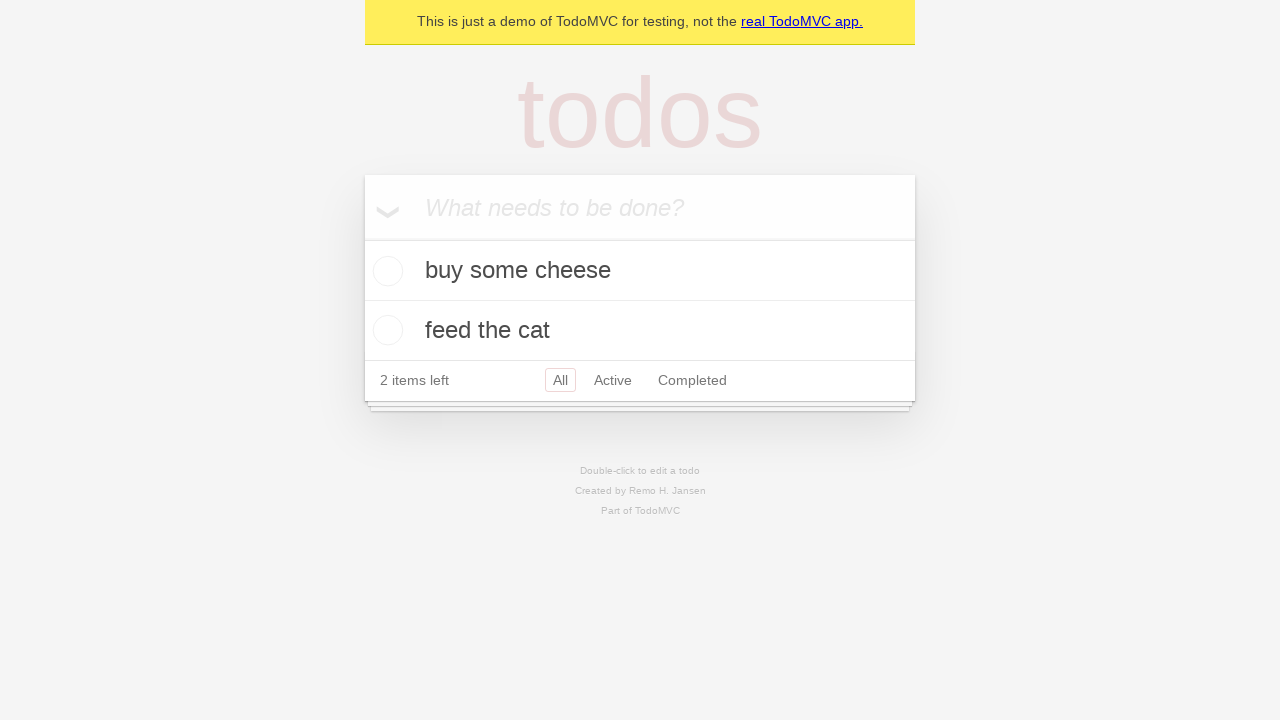

Filled todo input with 'book a doctors appointment' on internal:attr=[placeholder="What needs to be done?"i]
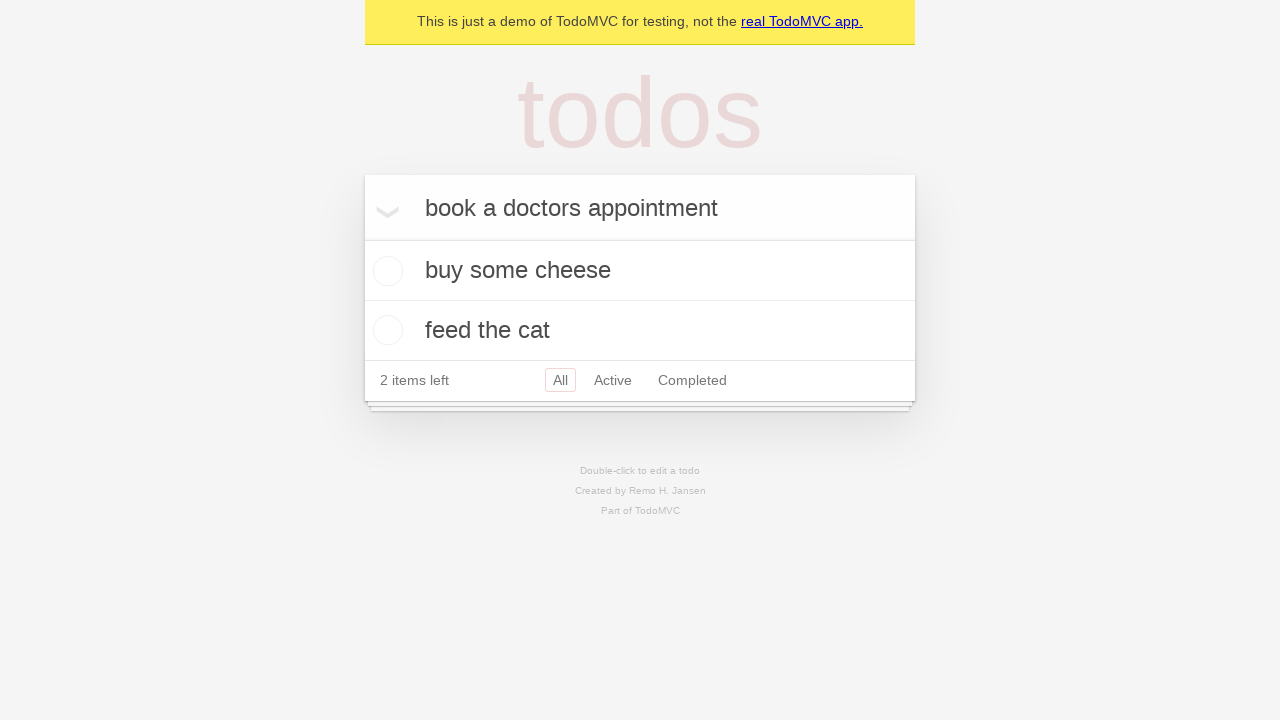

Pressed Enter to add third todo item on internal:attr=[placeholder="What needs to be done?"i]
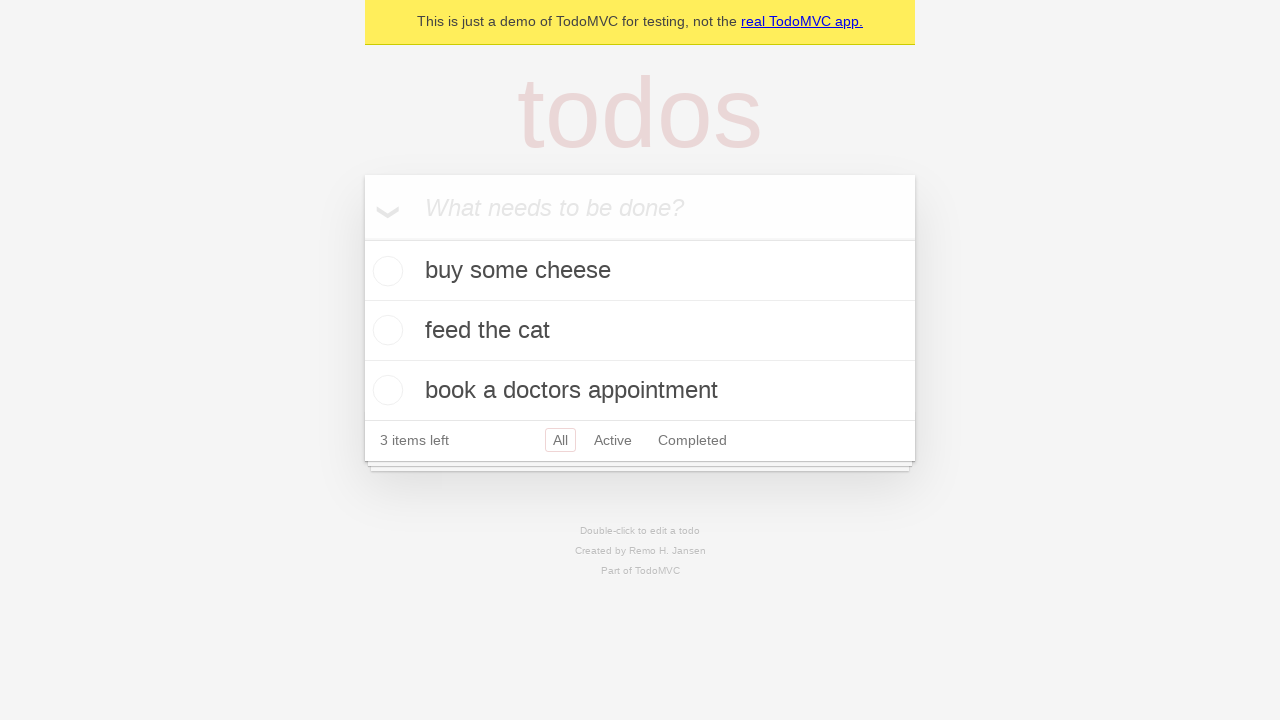

Checked the first todo item as completed at (385, 271) on .todo-list li .toggle >> nth=0
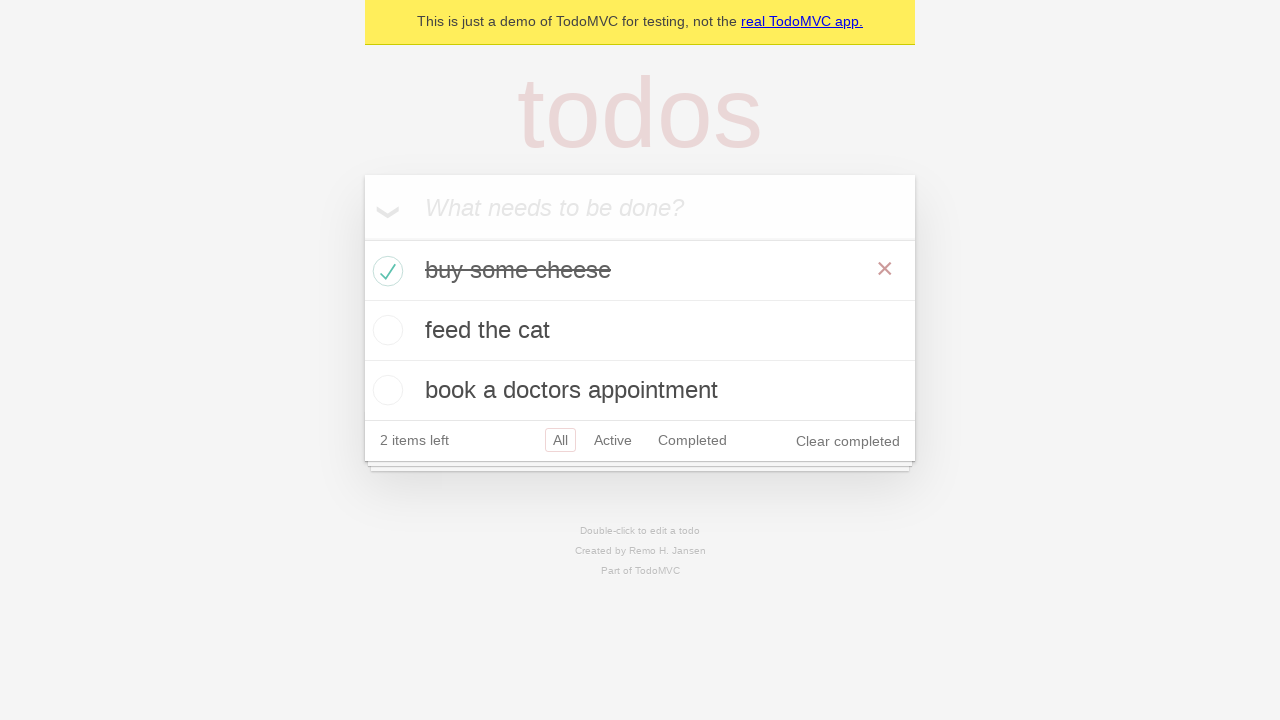

Clear completed button is now visible, confirming it displays the correct text
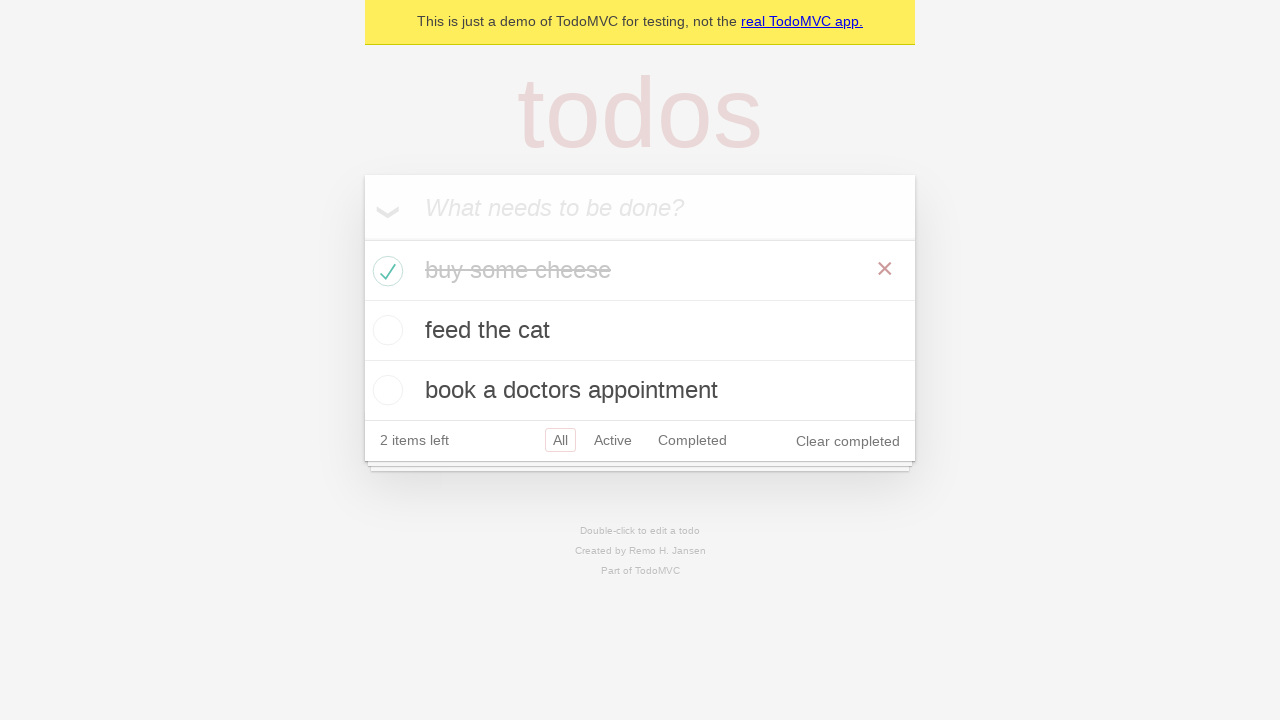

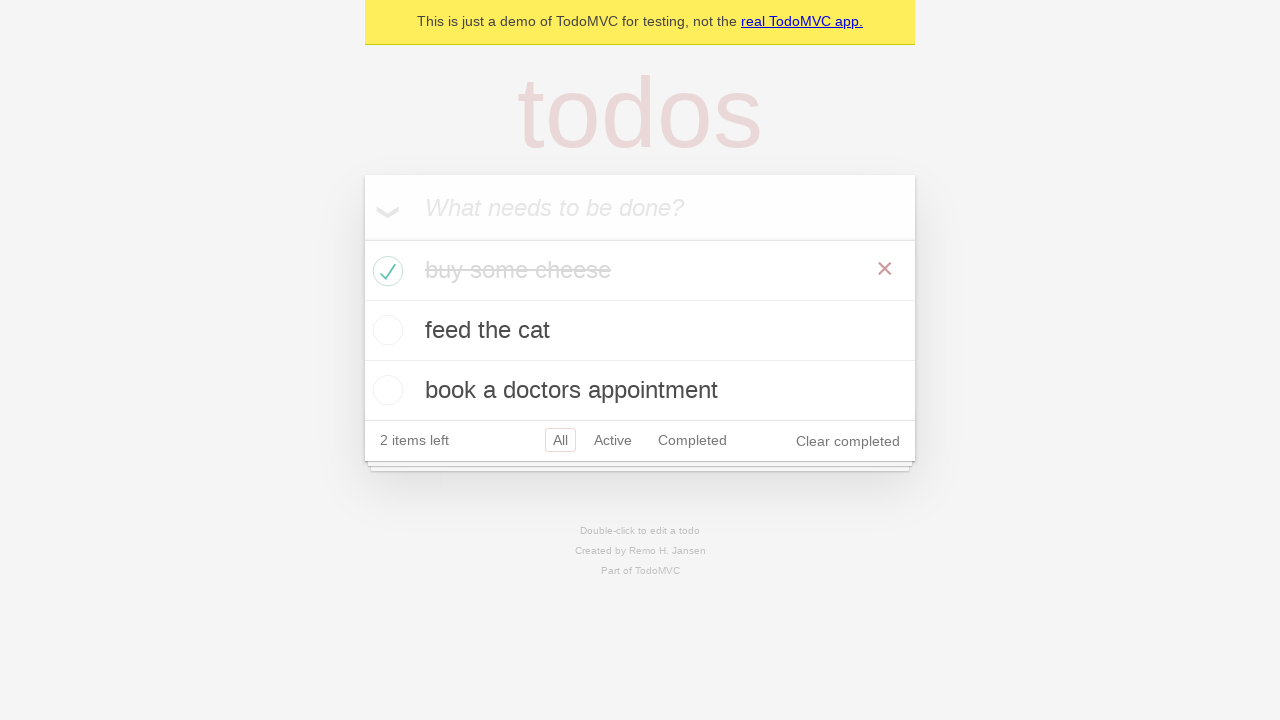